Tests JavaScript alert handling by clicking a button that triggers an alert and then dismissing it

Starting URL: http://testautomationpractice.blogspot.com/

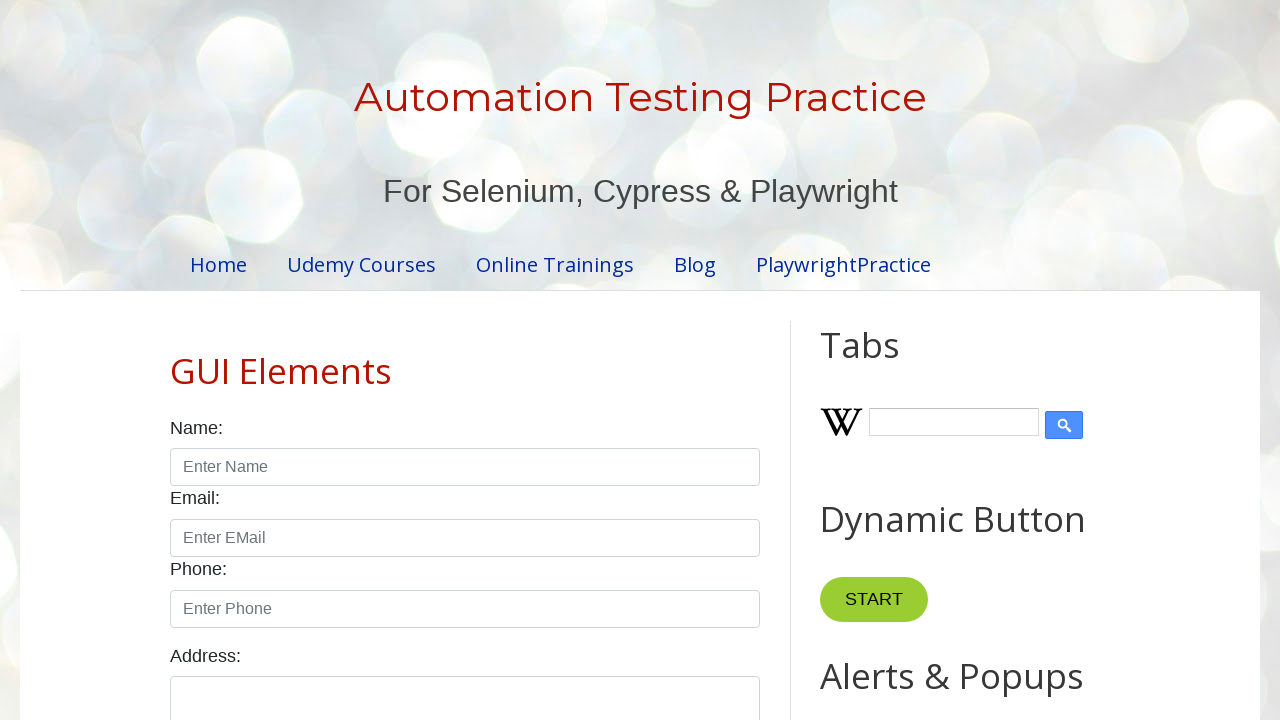

Set up dialog handler to dismiss alerts
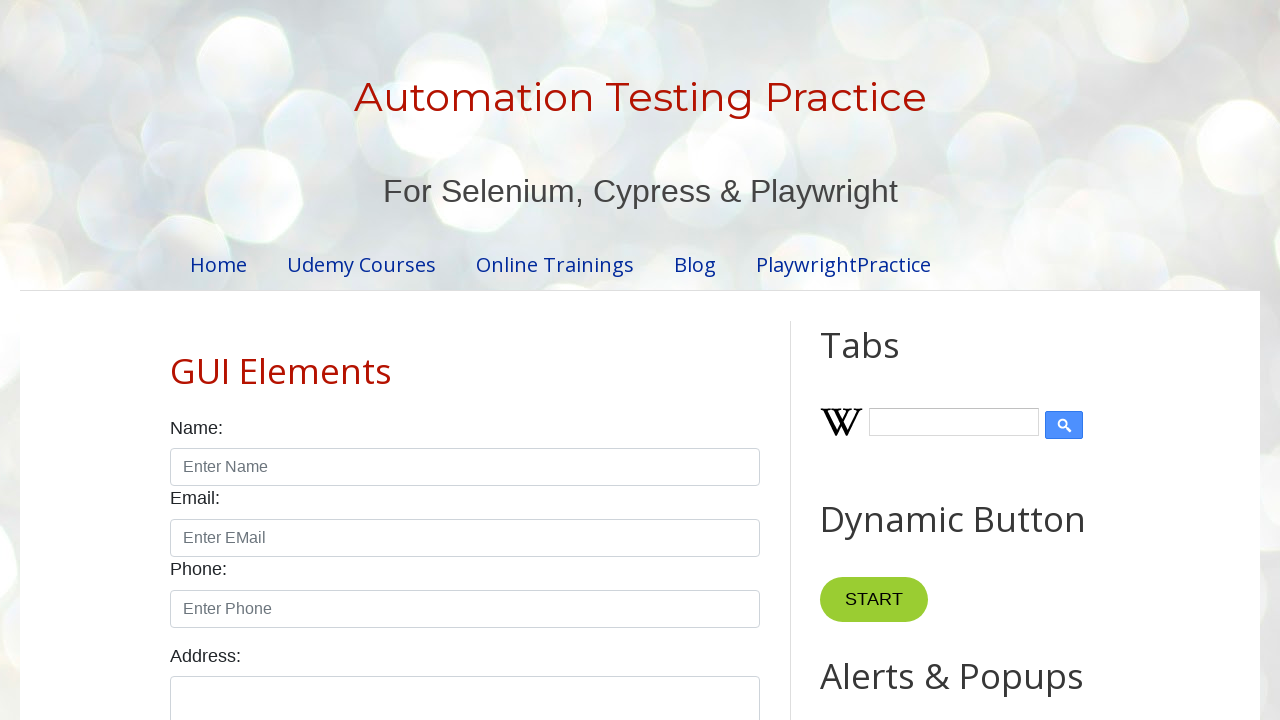

Clicked button to trigger alert at (888, 361) on #HTML9 button
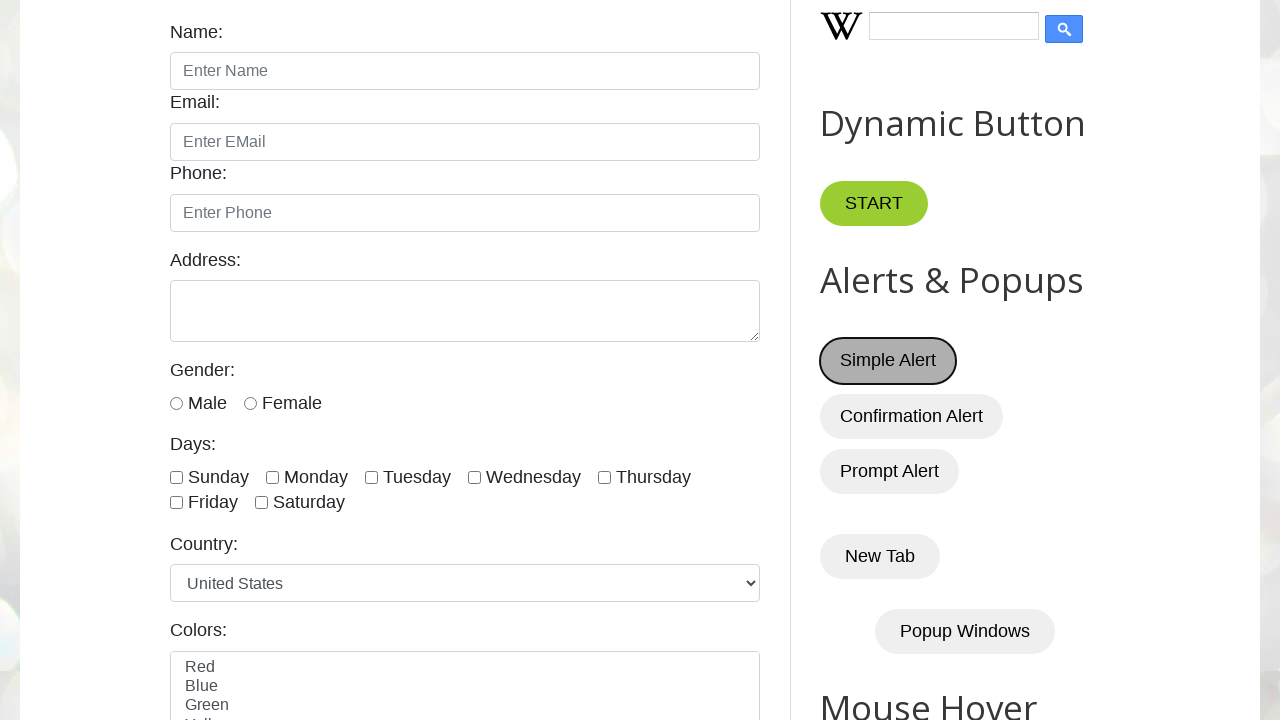

Waited for dialog interaction to complete
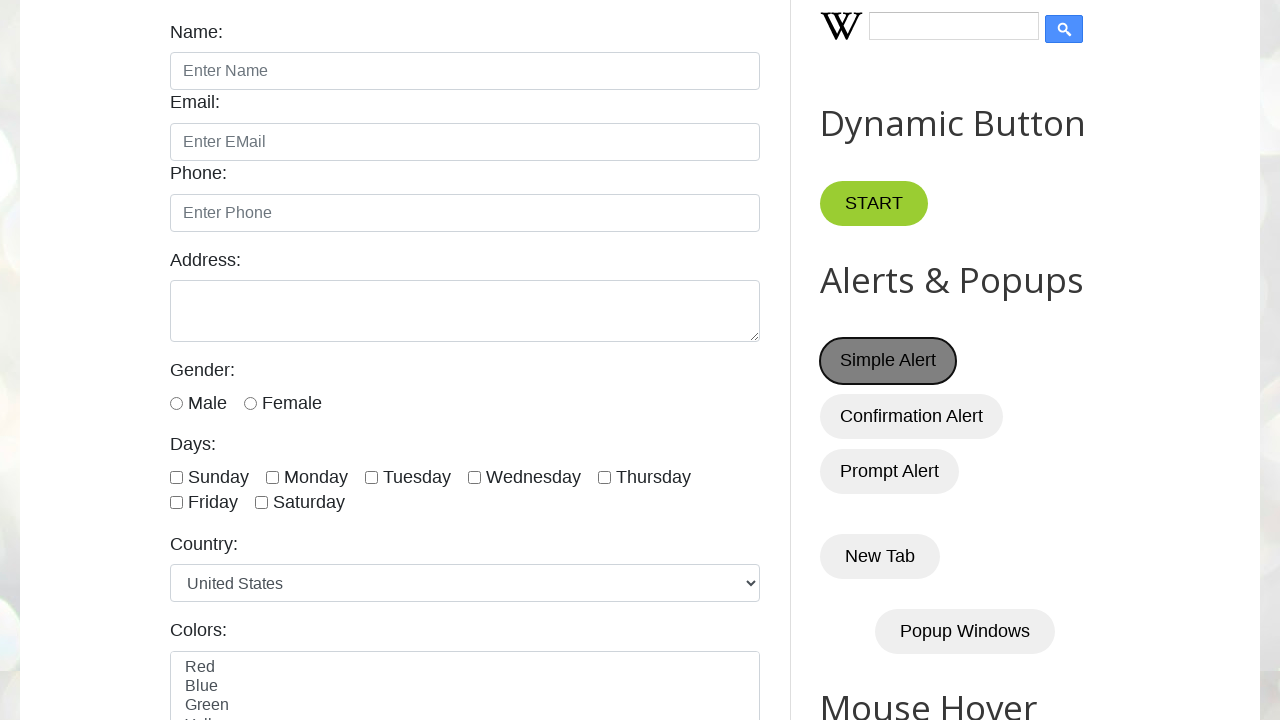

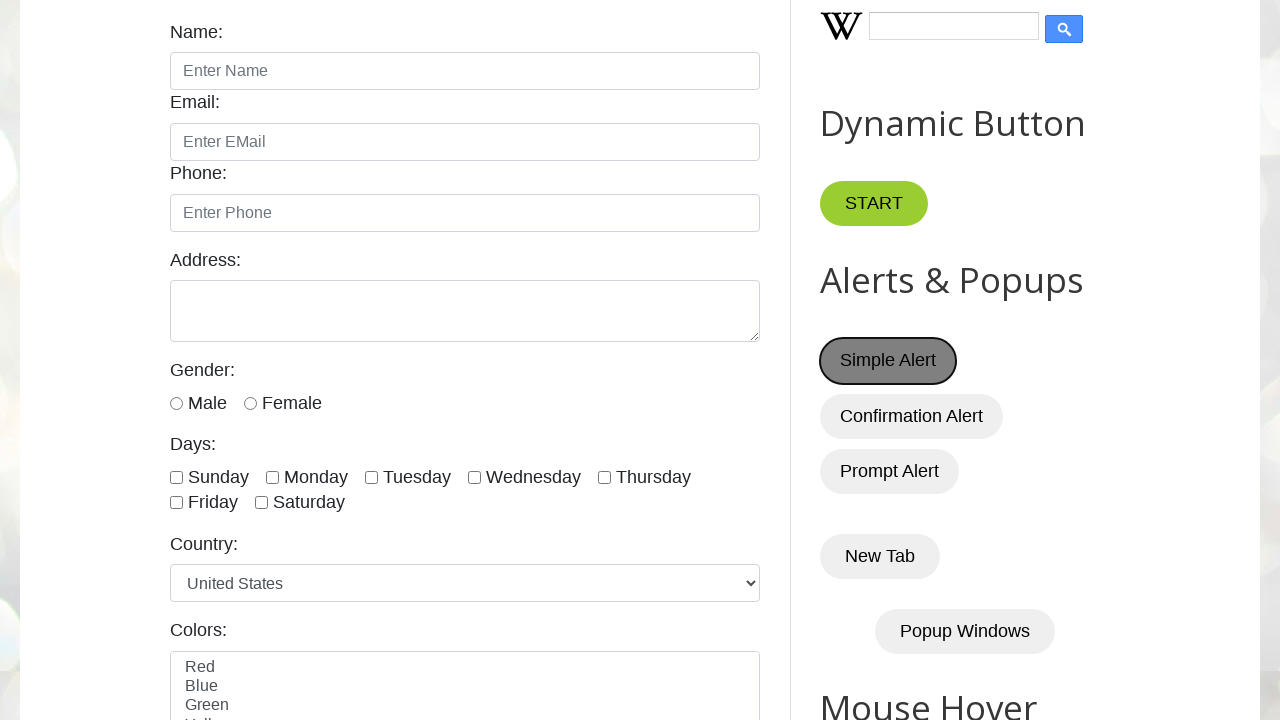